Tests clicking a radio button element on the OpenCart registration page (specifically the first label in the last fieldset)

Starting URL: https://naveenautomationlabs.com/opencart/index.php?route=account/register

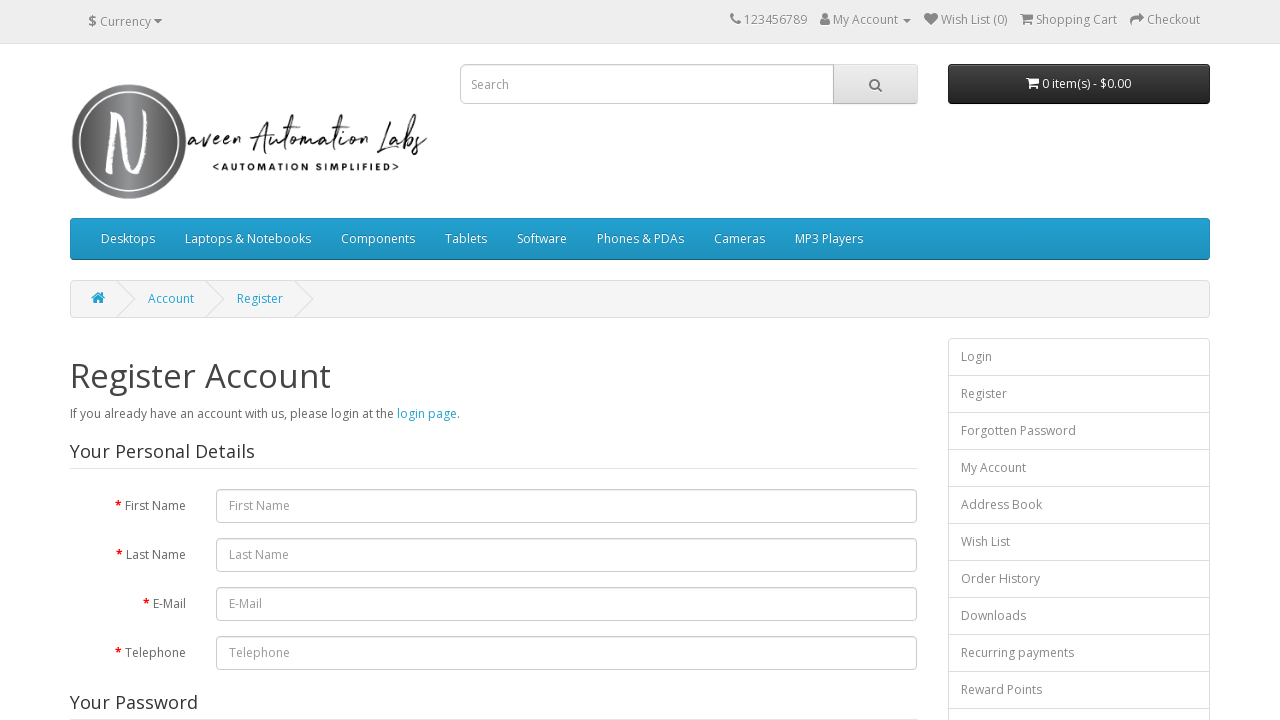

Navigated to OpenCart registration page
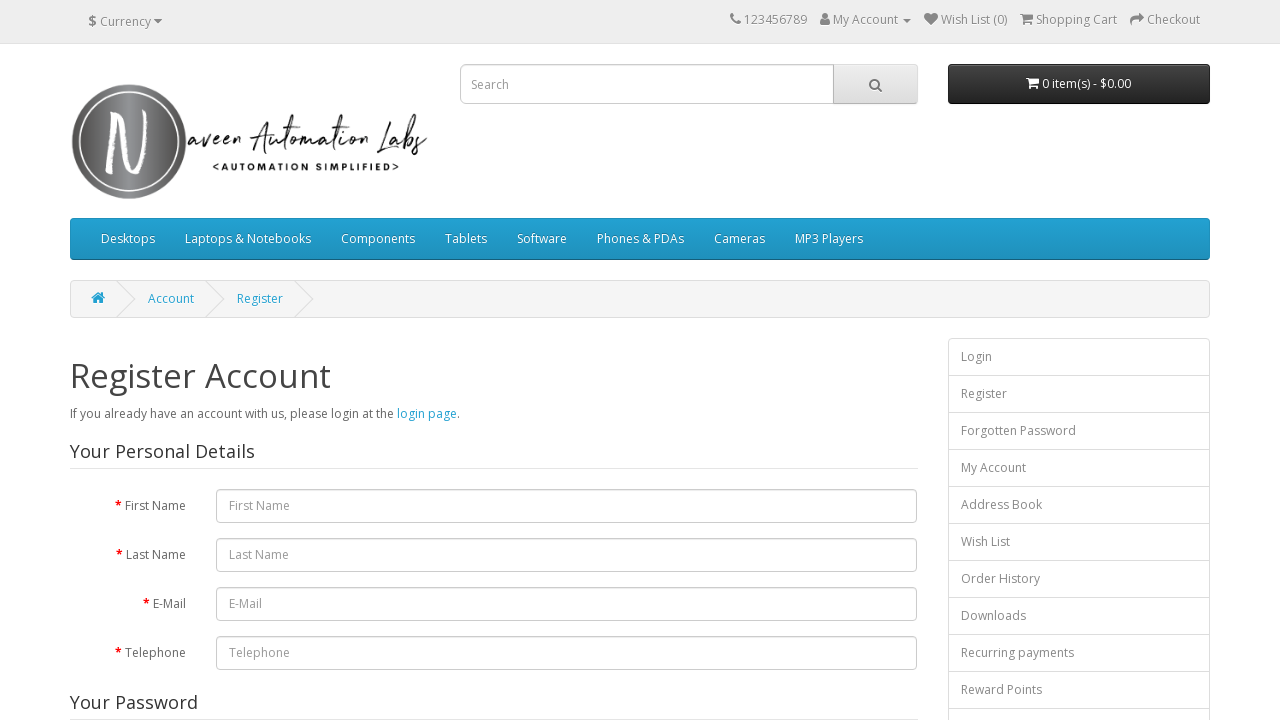

Clicked the first radio button label in the last fieldset at (236, 369) on #content fieldset:last-of-type div div label:first-of-type
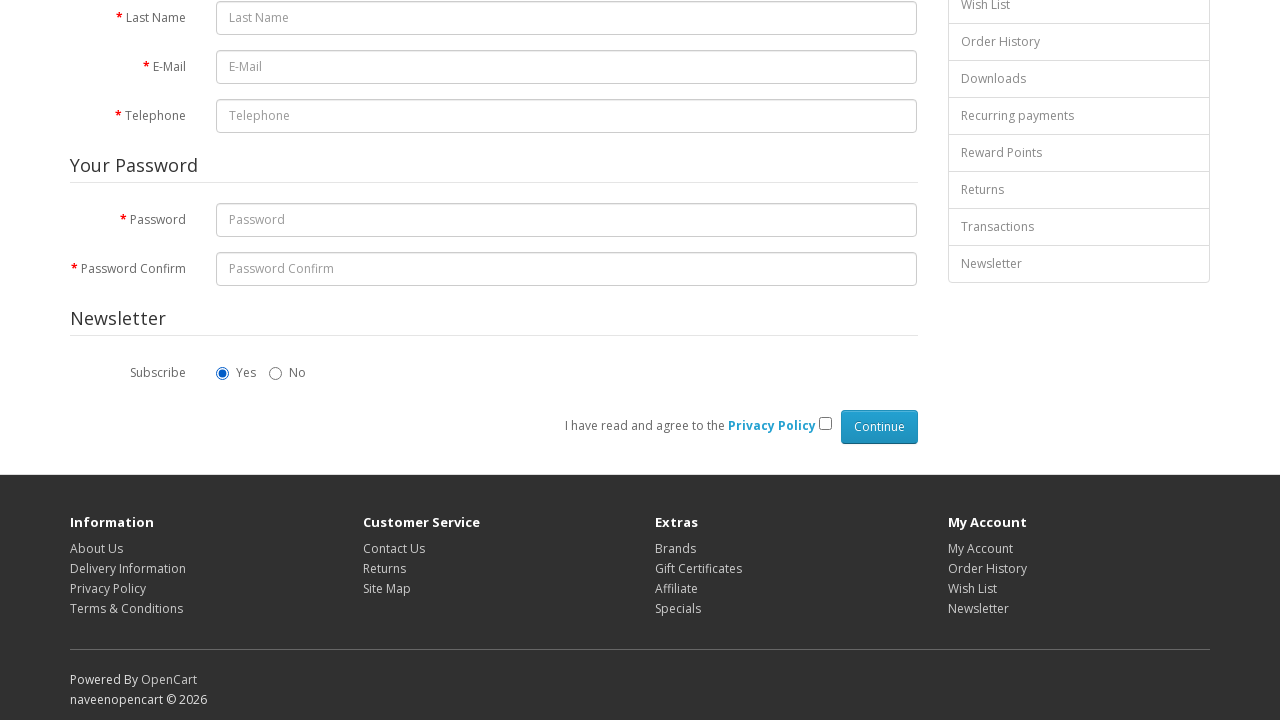

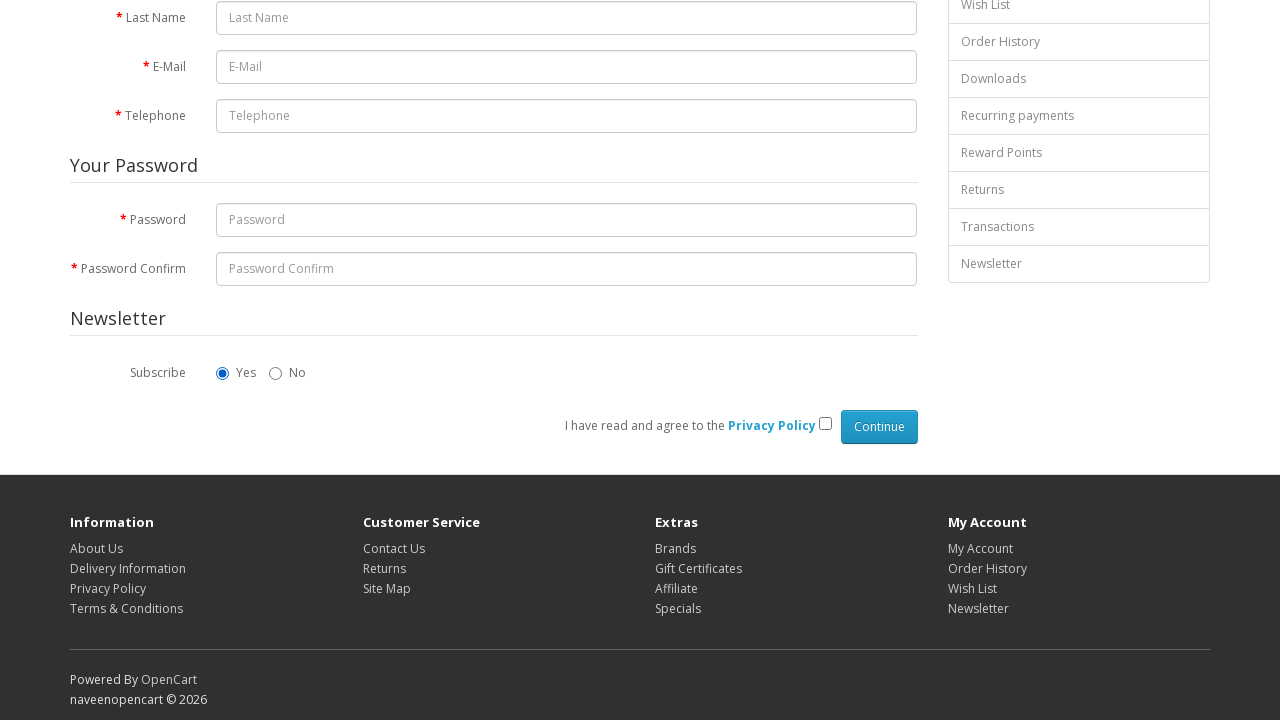